Tests multiple window handling by opening Privacy and Help links from Gmail homepage, then navigating through windows to find and click Terms of Service link

Starting URL: http://gmail.com

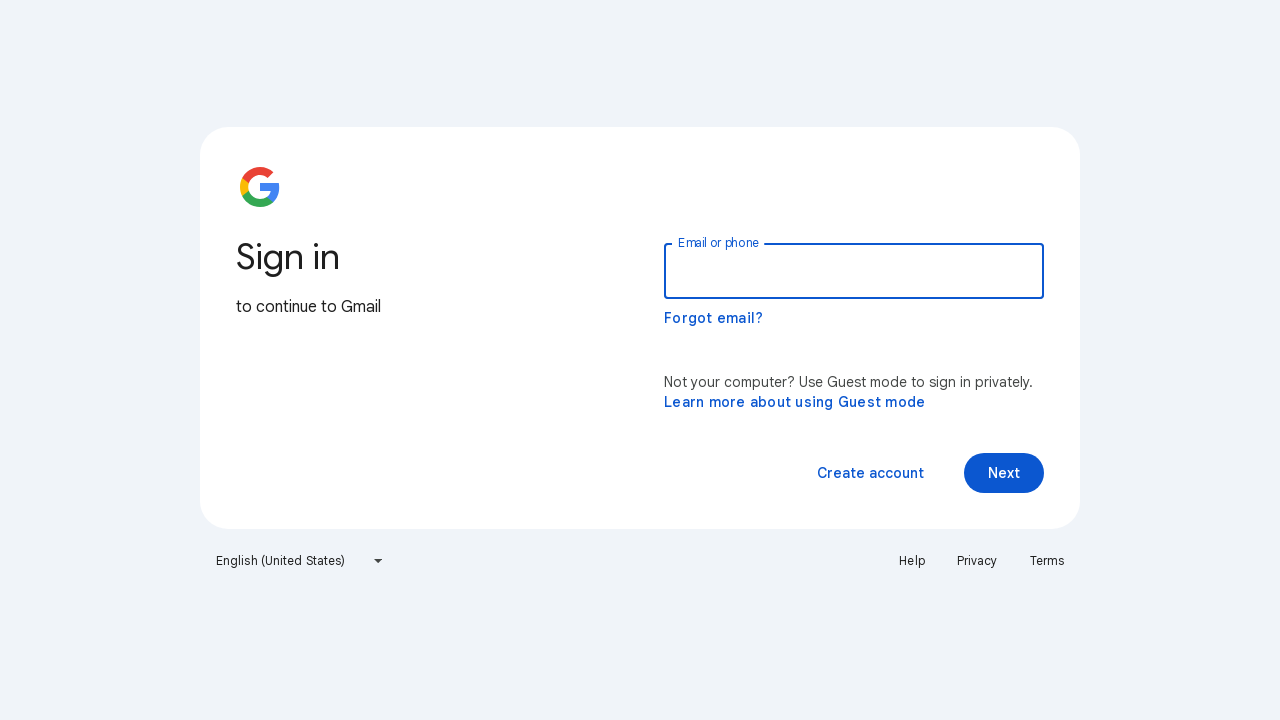

Clicked Privacy link to open new window at (977, 561) on a:text('Privacy')
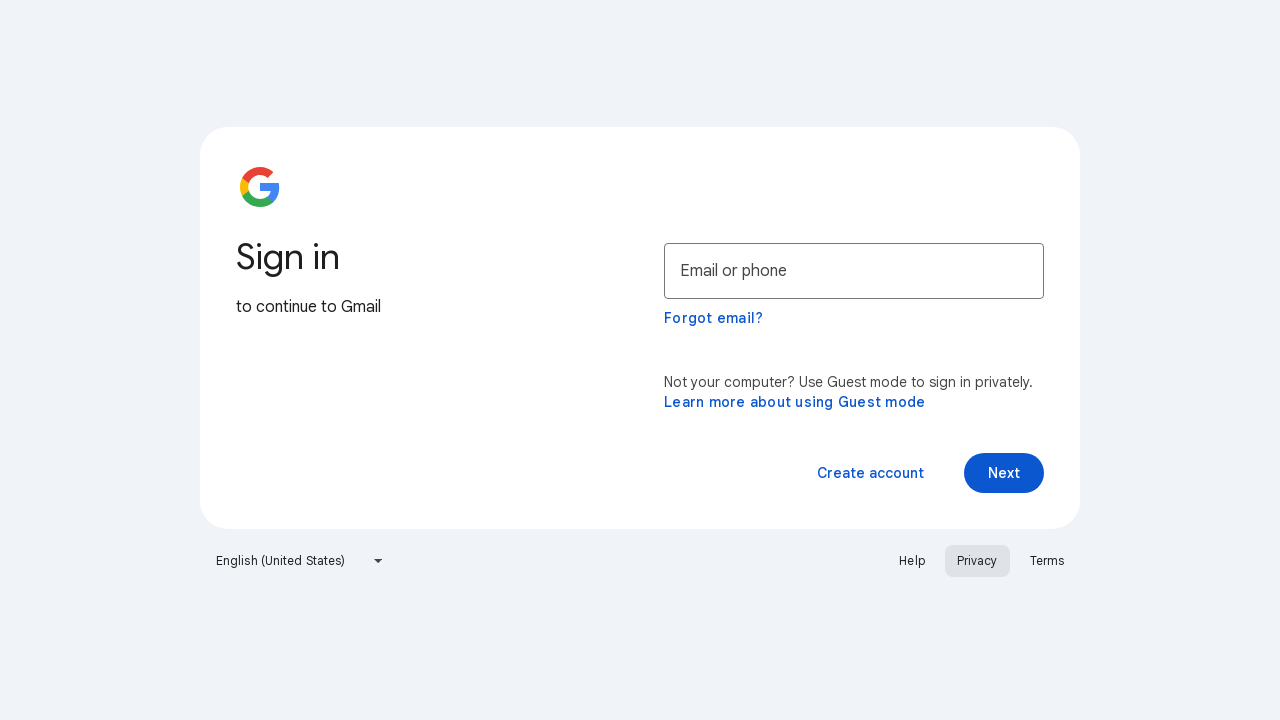

Clicked Help link to open another new window at (912, 561) on a:text('Help')
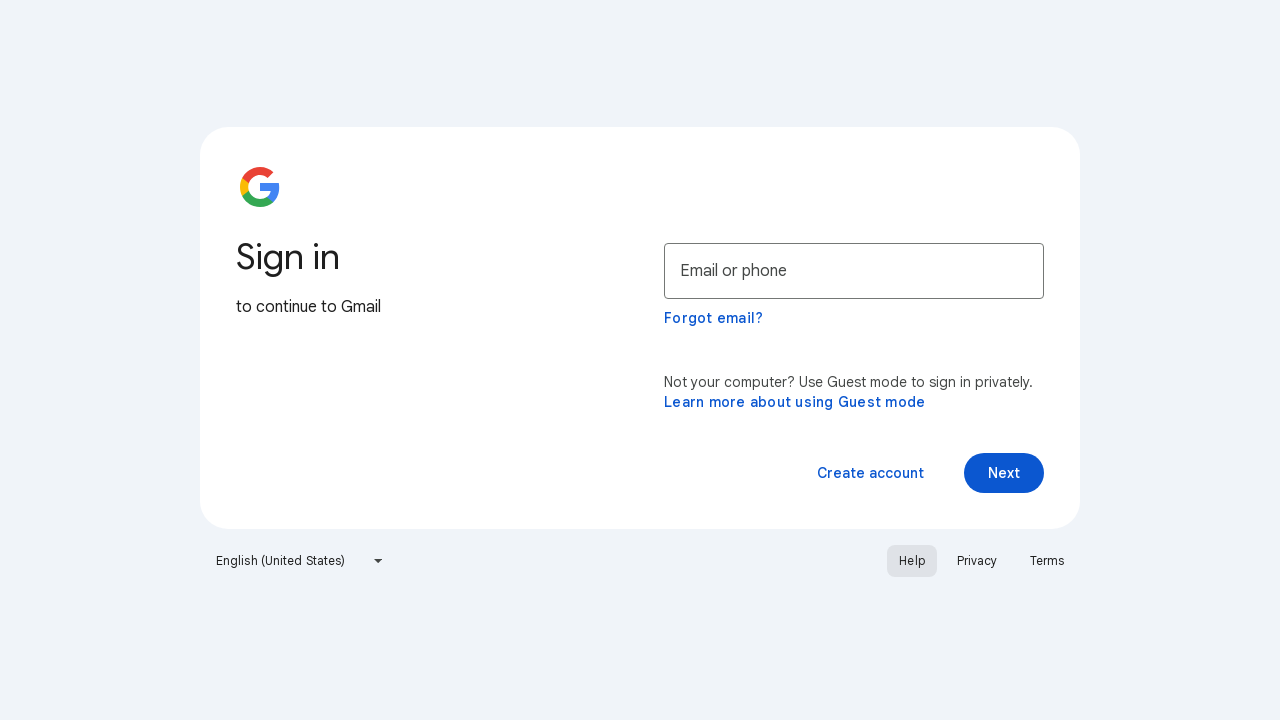

Retrieved all pages from context
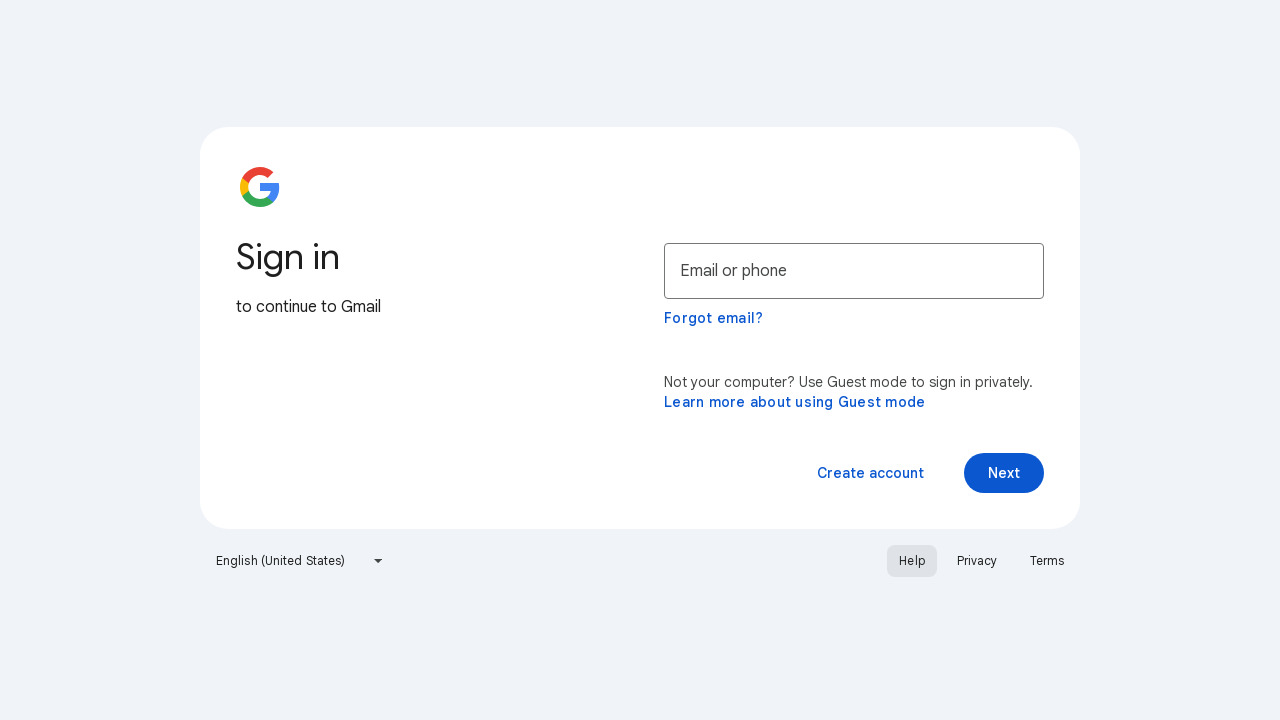

Found and clicked Terms of Service link at (338, 78) on a:text('Terms of Service')
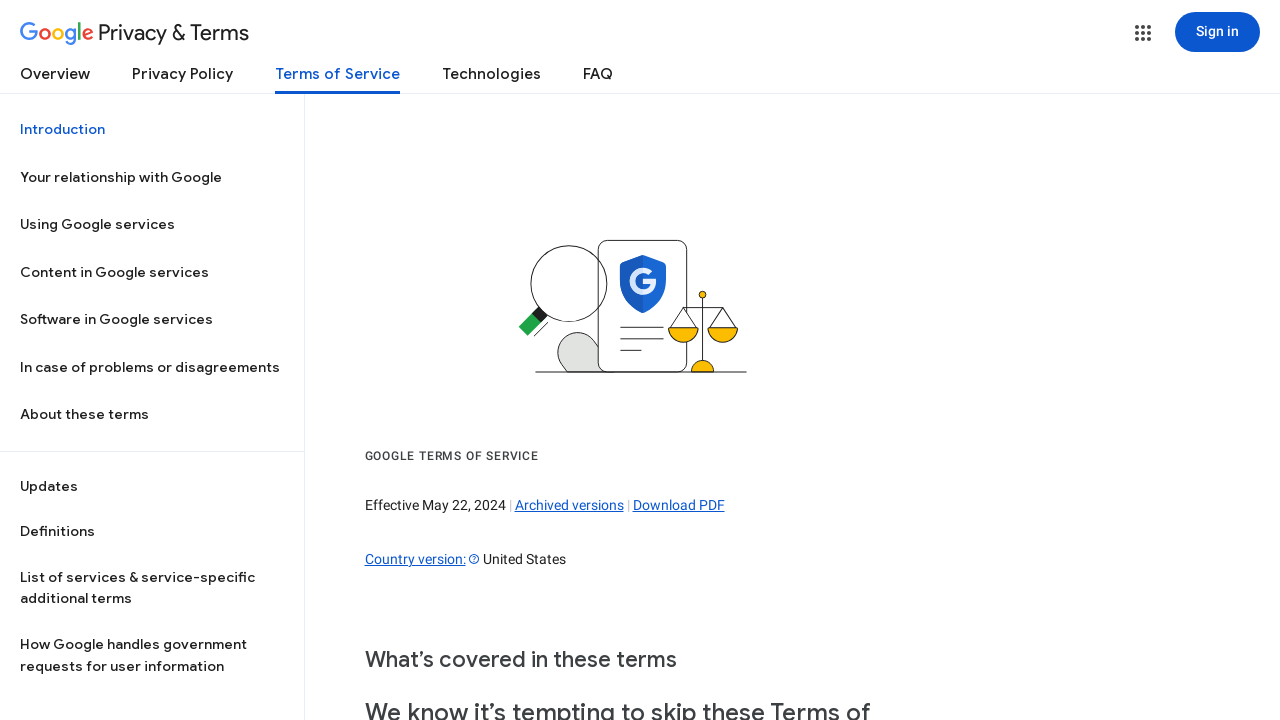

Waited 5 seconds after clicking Terms of Service link
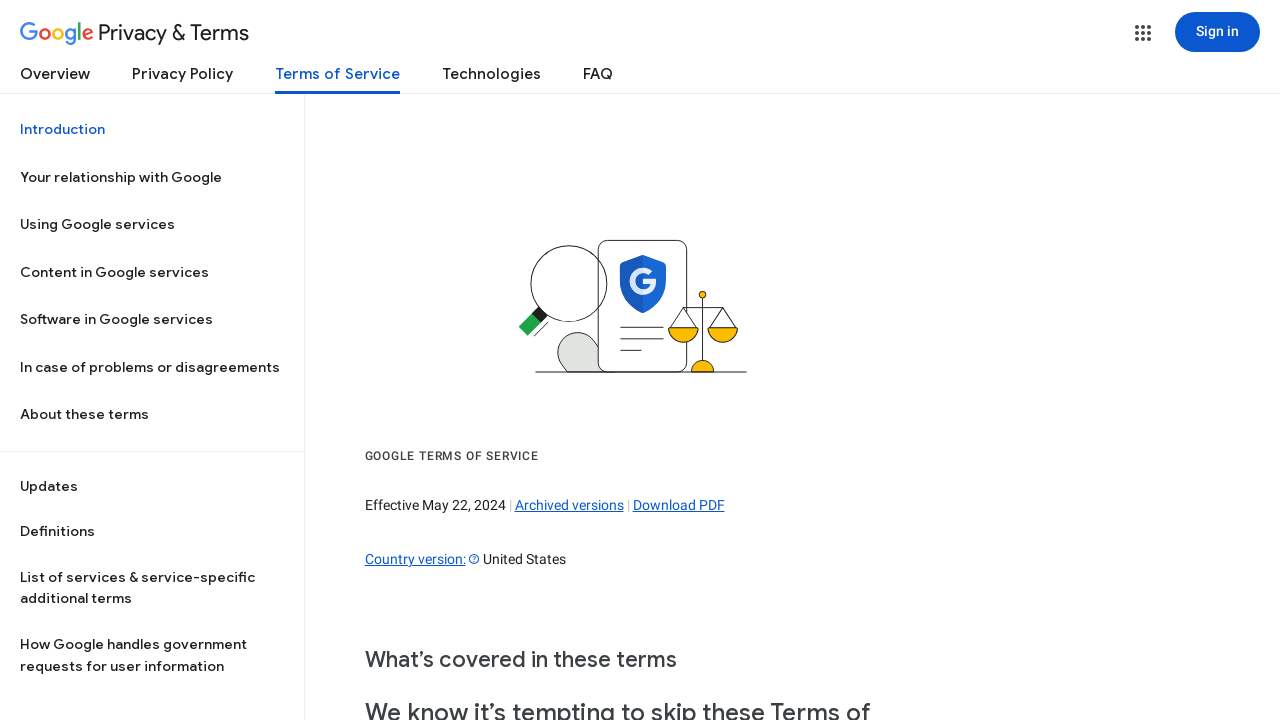

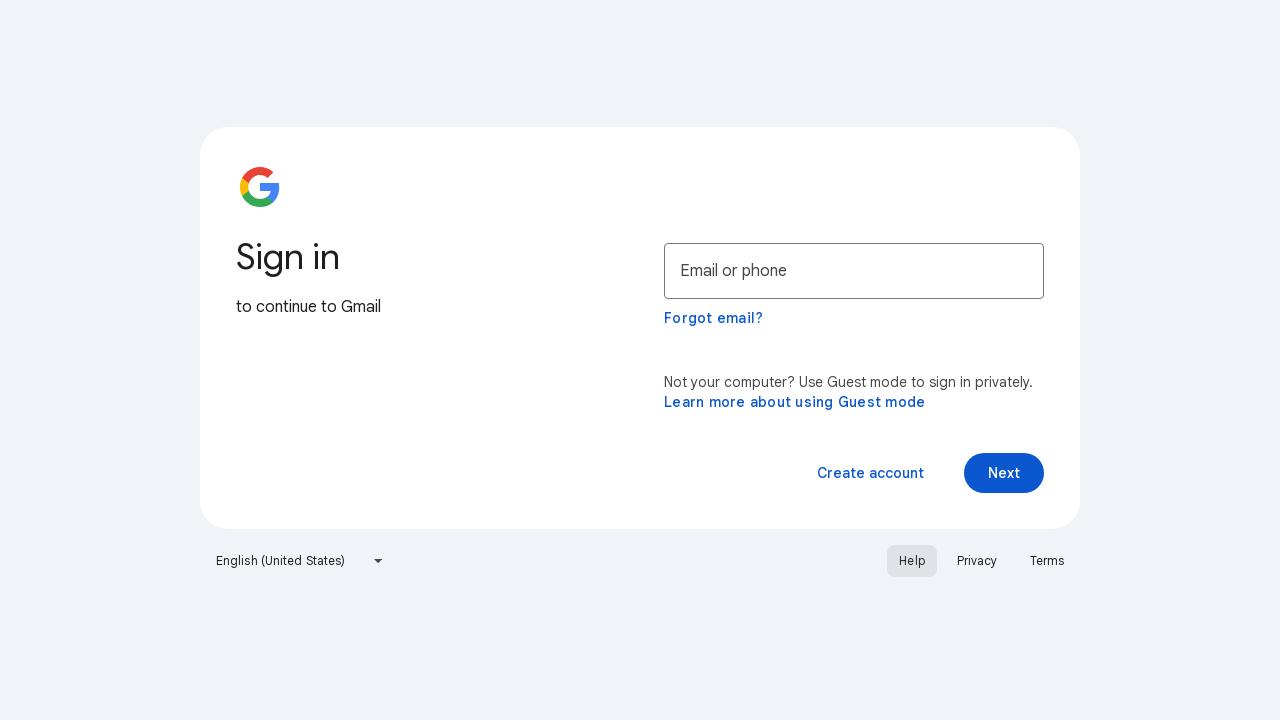